Tests that "Clear completed" button is hidden when there are no completed items.

Starting URL: https://demo.playwright.dev/todomvc

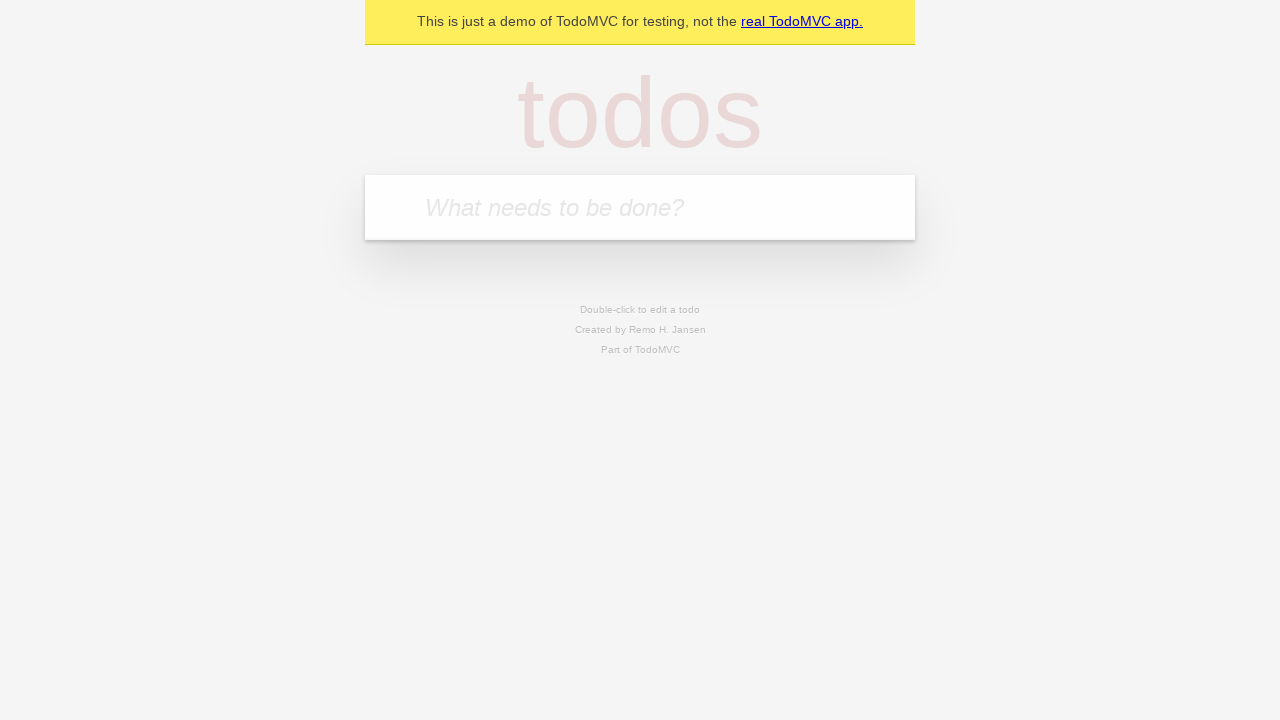

Filled todo input with 'buy some cheese' on internal:attr=[placeholder="What needs to be done?"i]
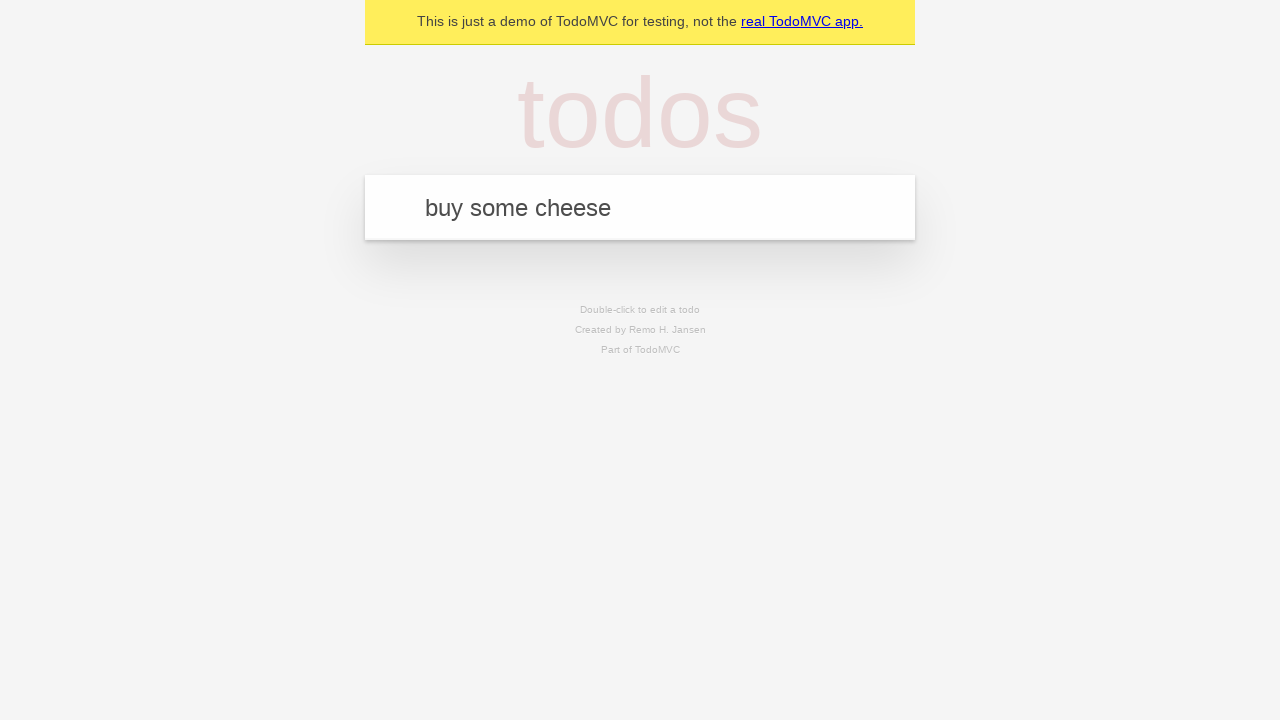

Pressed Enter to create todo 'buy some cheese' on internal:attr=[placeholder="What needs to be done?"i]
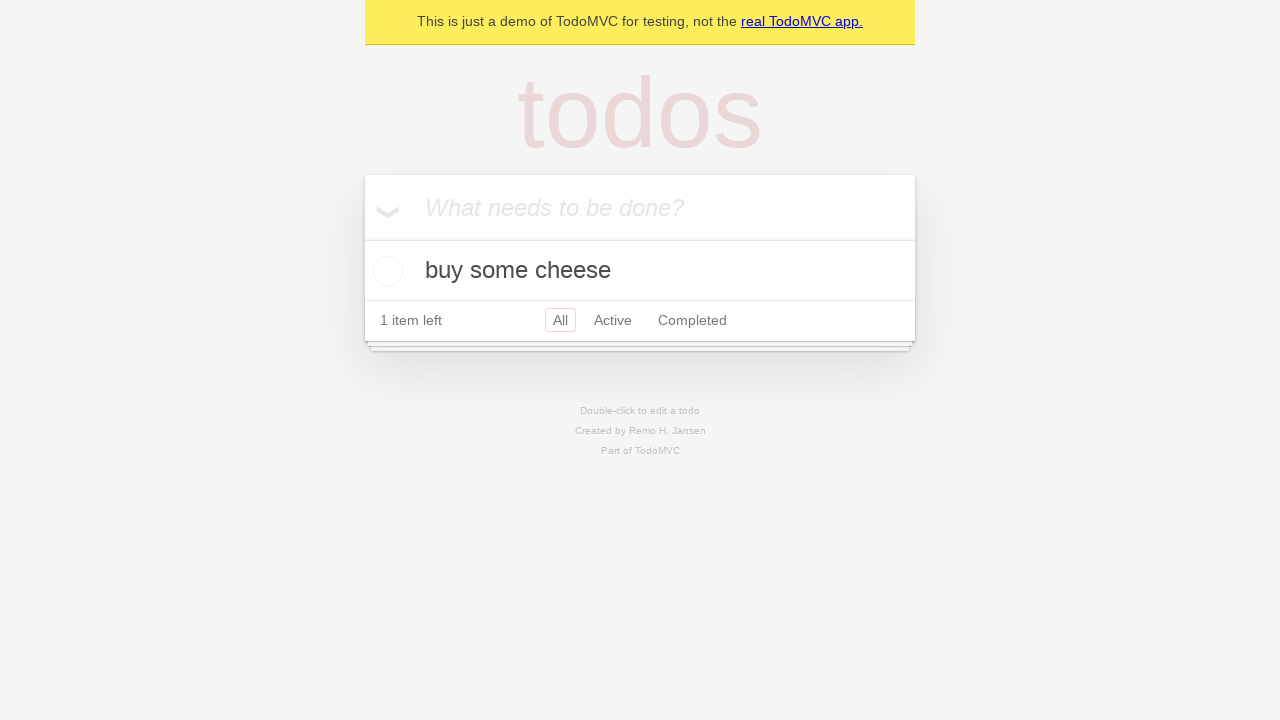

Filled todo input with 'feed the cat' on internal:attr=[placeholder="What needs to be done?"i]
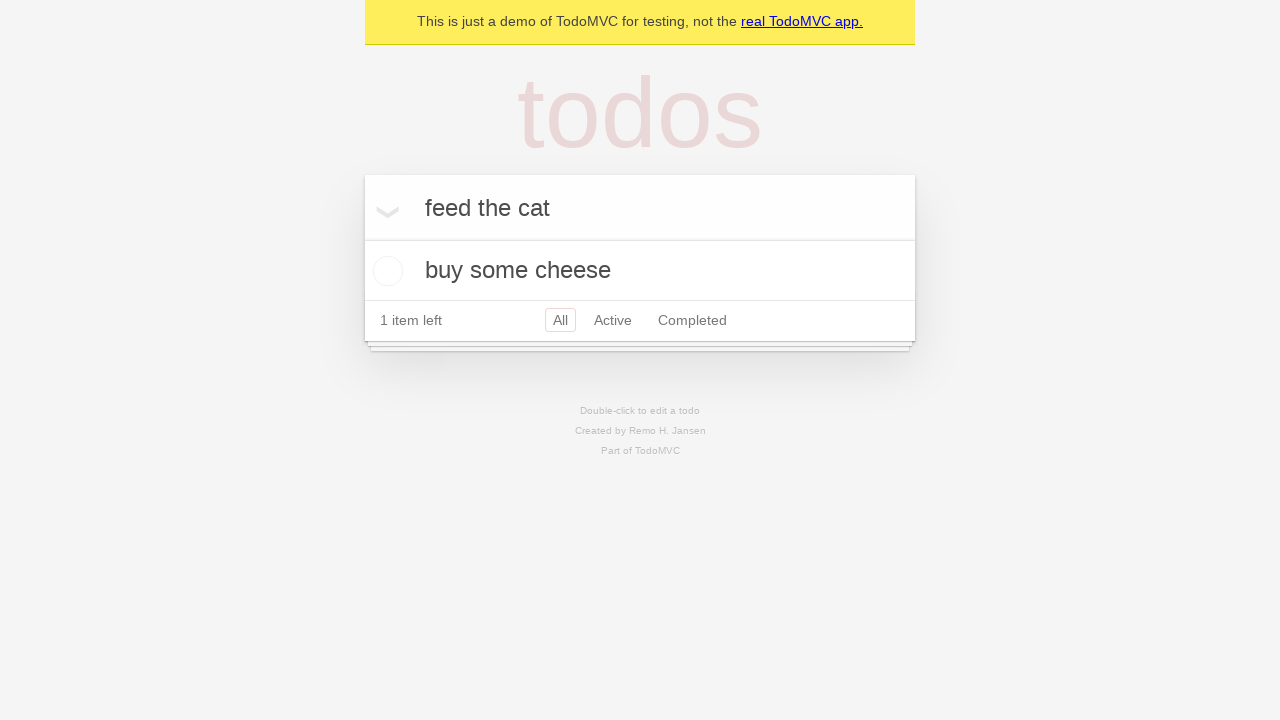

Pressed Enter to create todo 'feed the cat' on internal:attr=[placeholder="What needs to be done?"i]
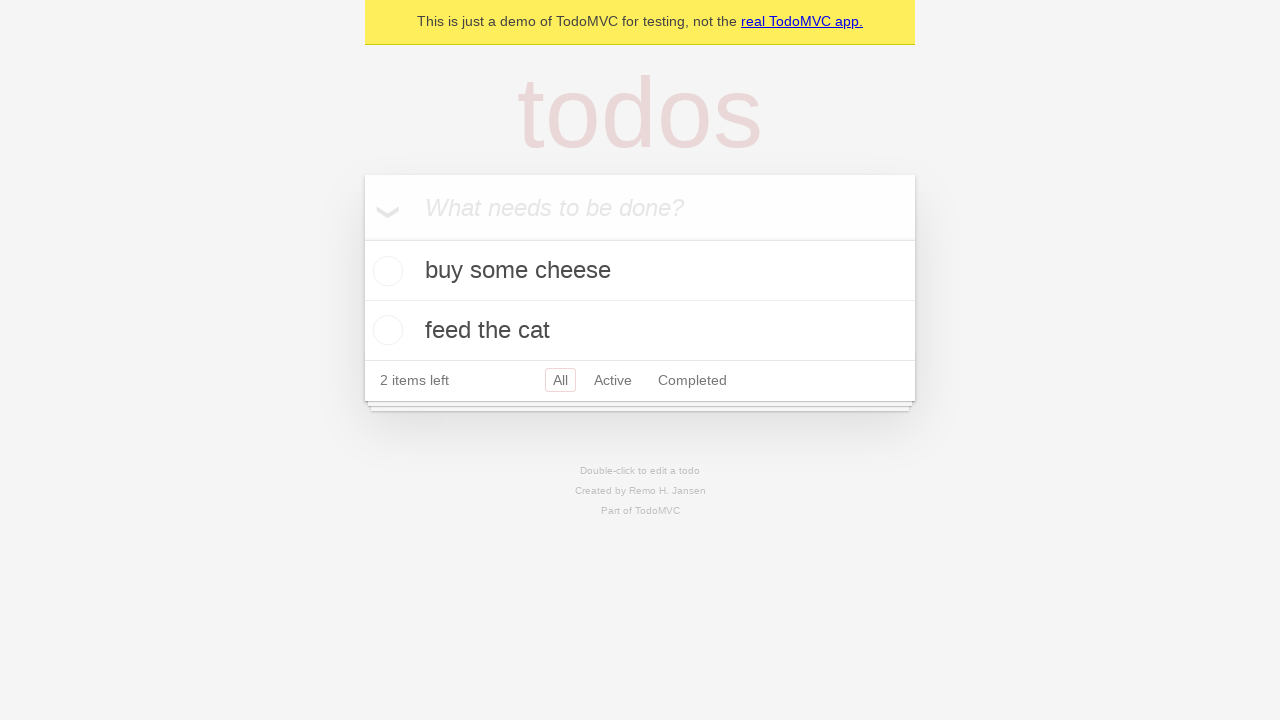

Filled todo input with 'book a doctors appointment' on internal:attr=[placeholder="What needs to be done?"i]
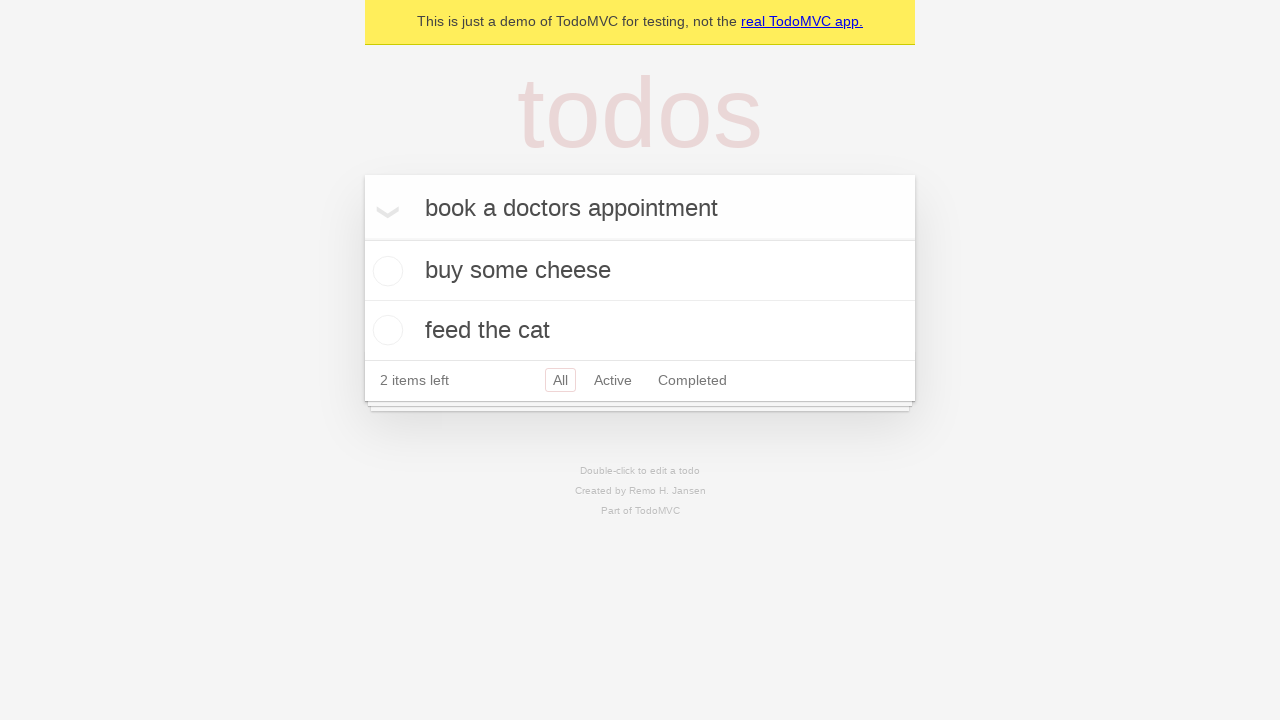

Pressed Enter to create todo 'book a doctors appointment' on internal:attr=[placeholder="What needs to be done?"i]
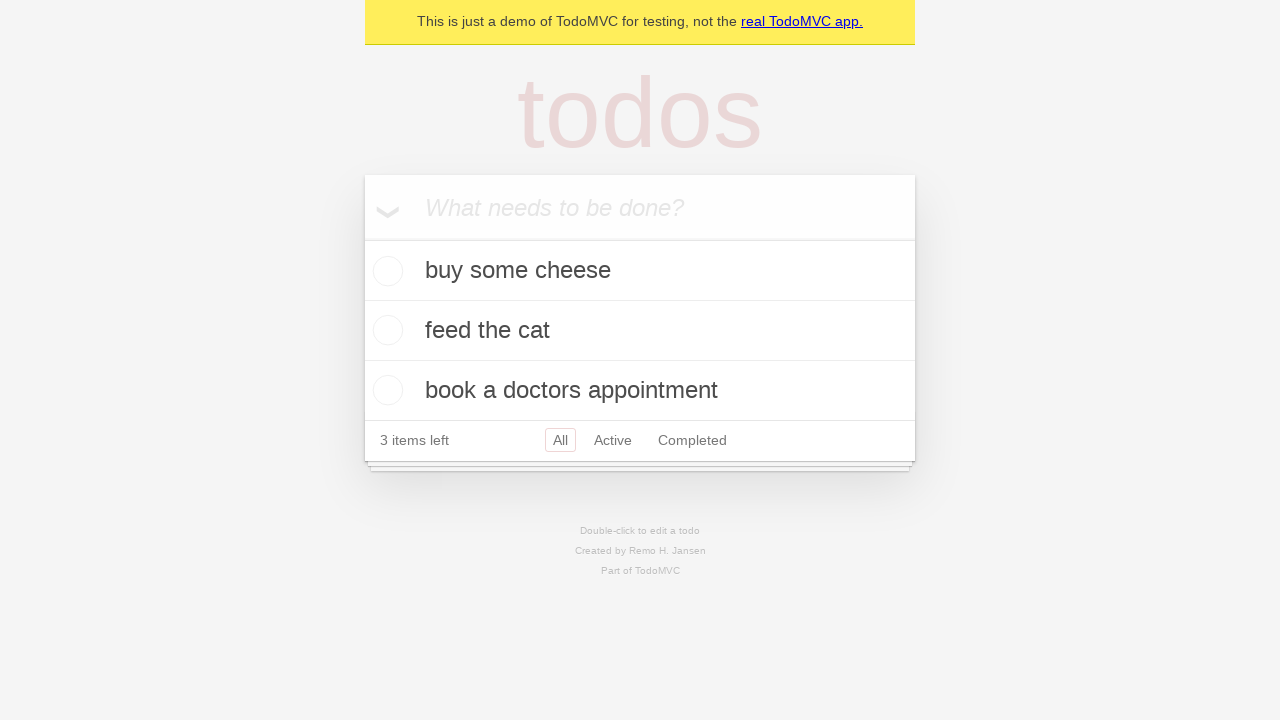

Checked the first todo item as completed at (385, 271) on .todo-list li .toggle >> nth=0
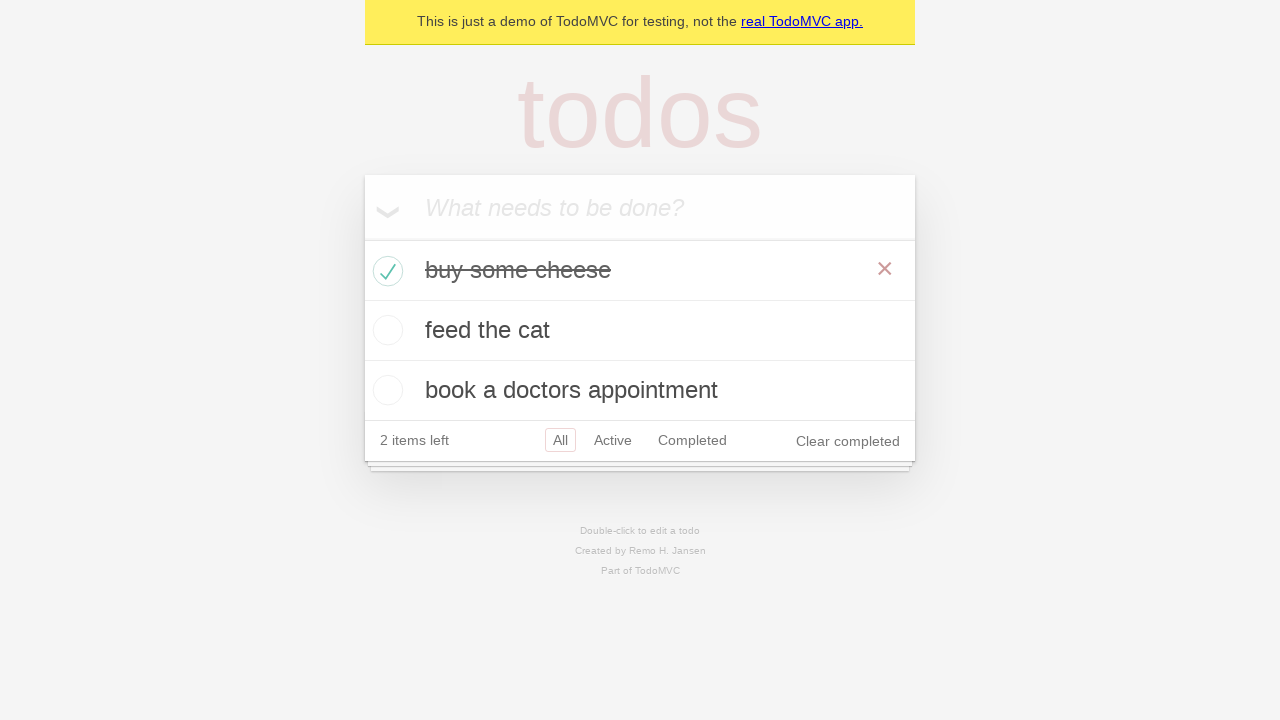

Clicked 'Clear completed' button to remove completed item at (848, 441) on internal:role=button[name="Clear completed"i]
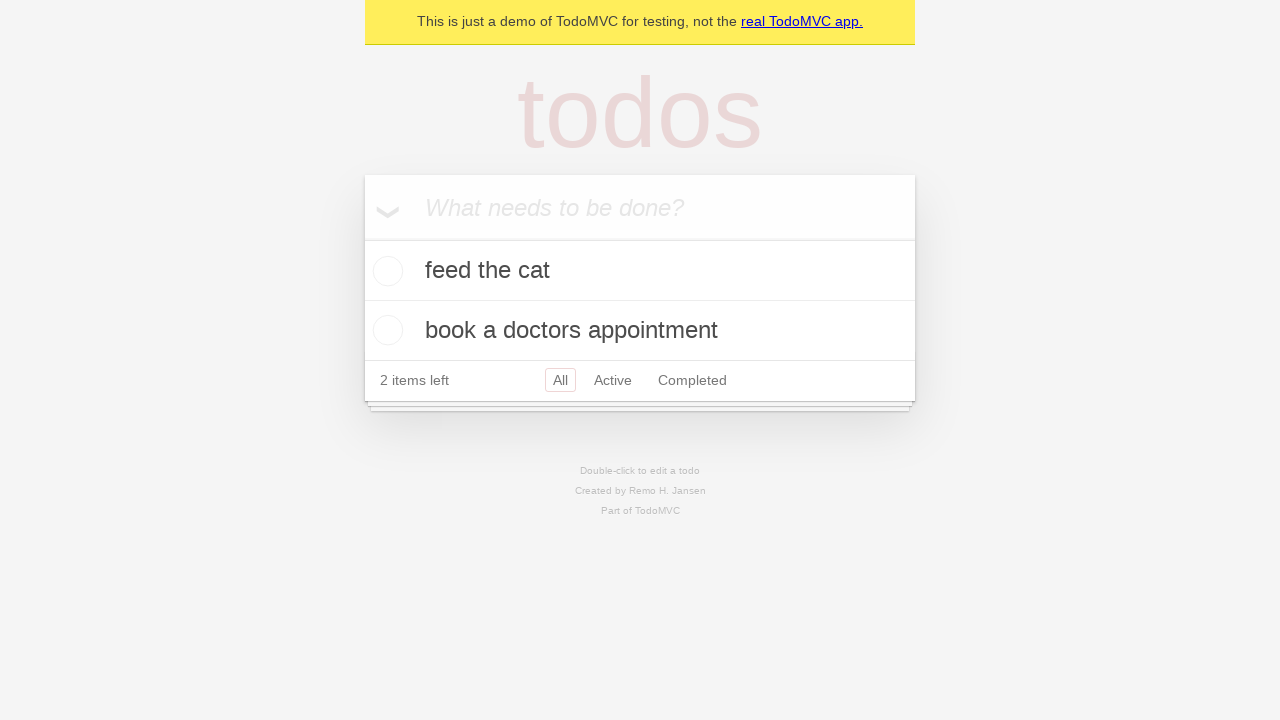

'Clear completed' button is now hidden since no items are completed
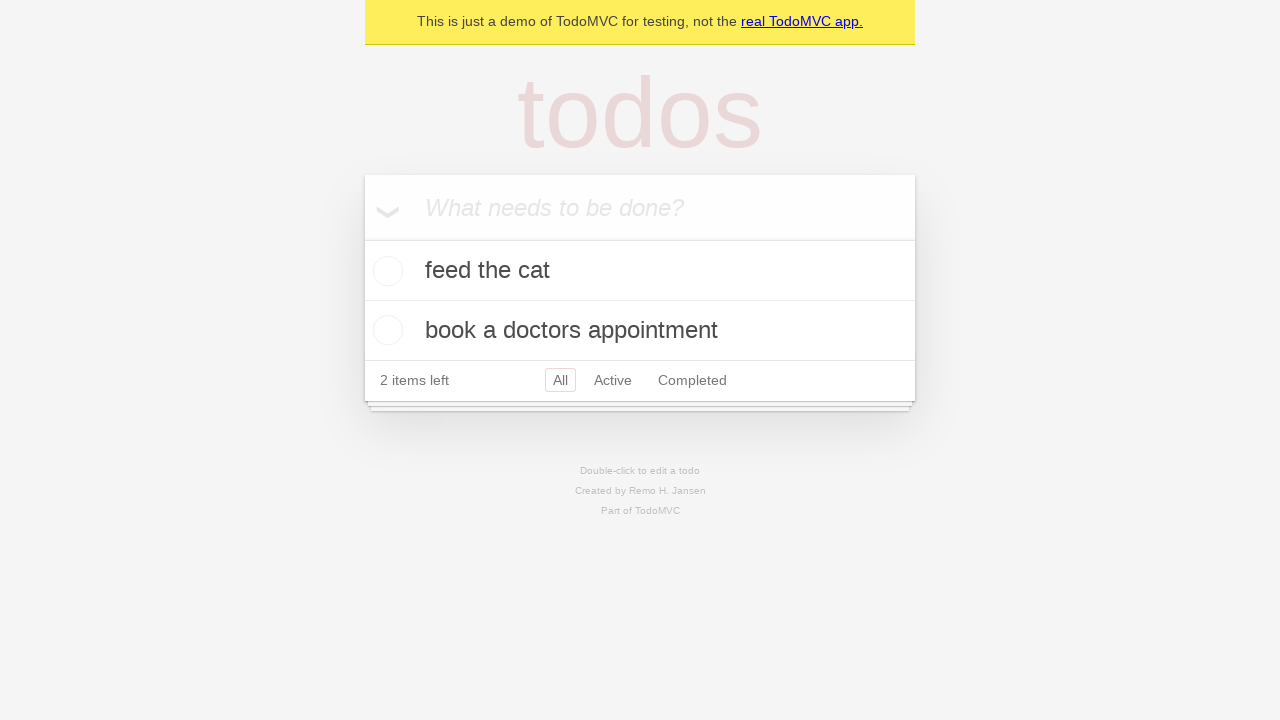

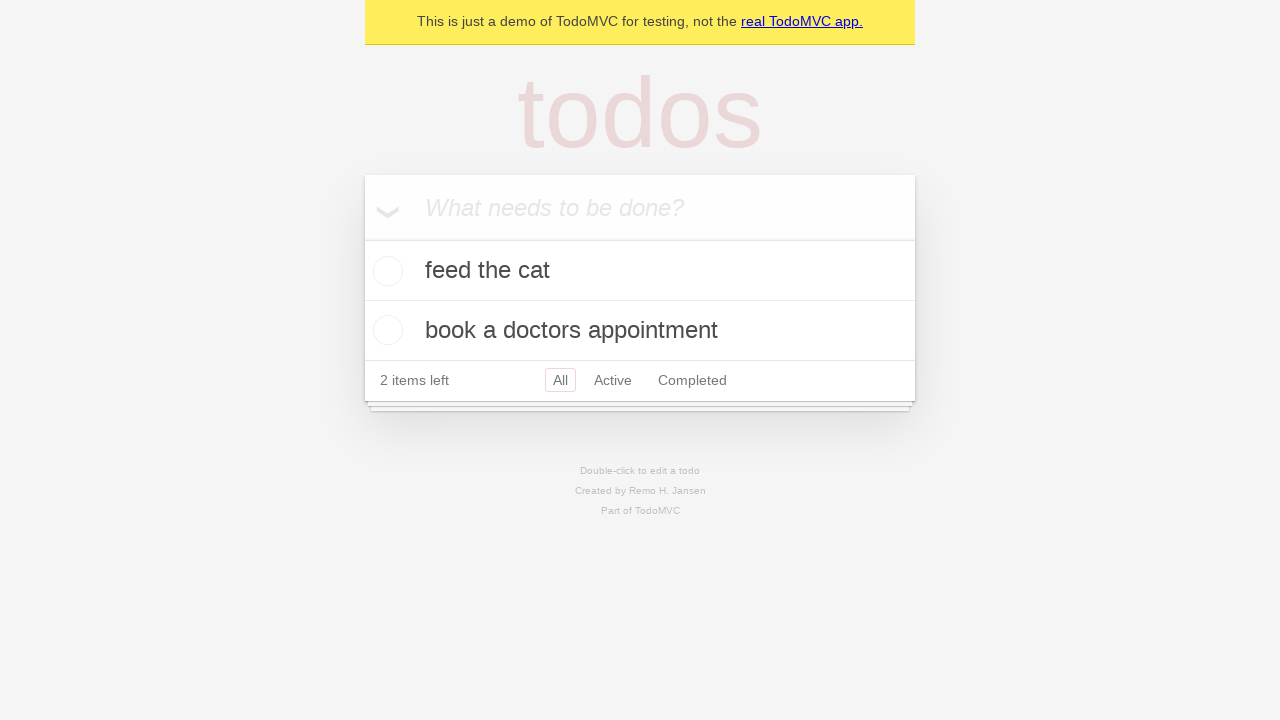